Tests that the button with id "buttonId" has a value of "this is Also a Button" (case insensitive)

Starting URL: https://kristinek.github.io/site/examples/locators

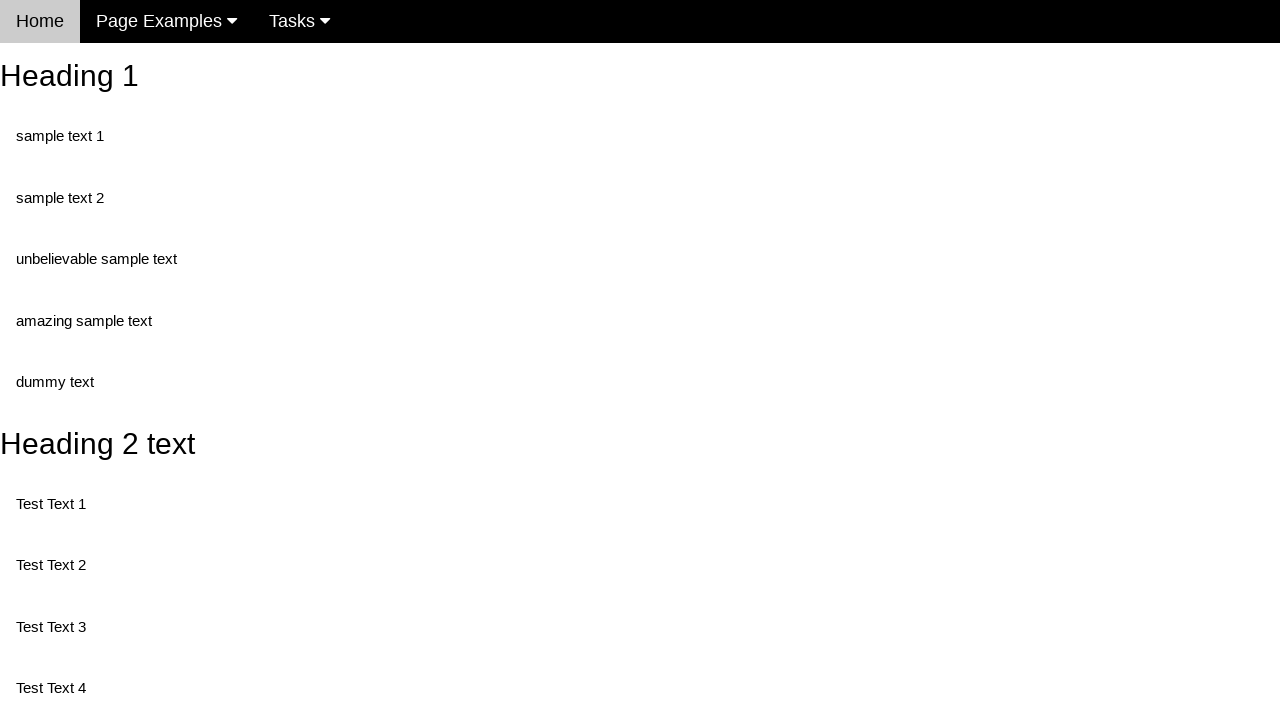

Navigated to locators example page
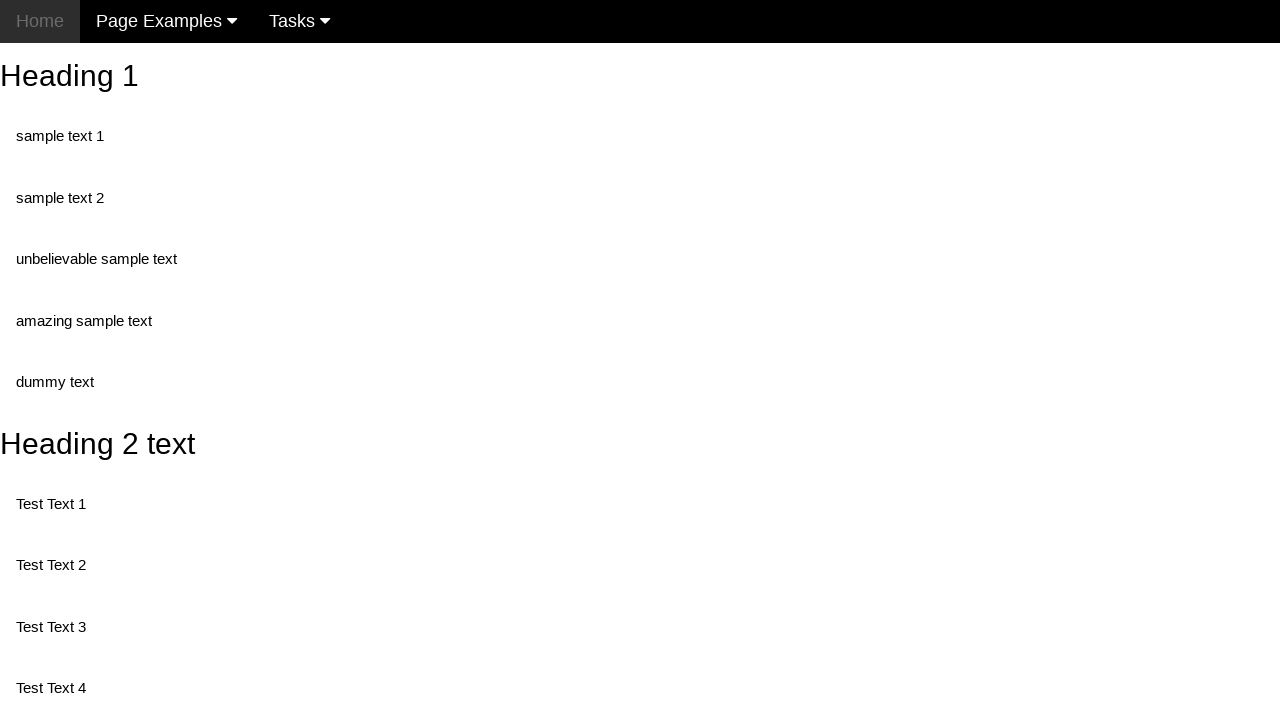

Retrieved value attribute from button with id 'buttonId'
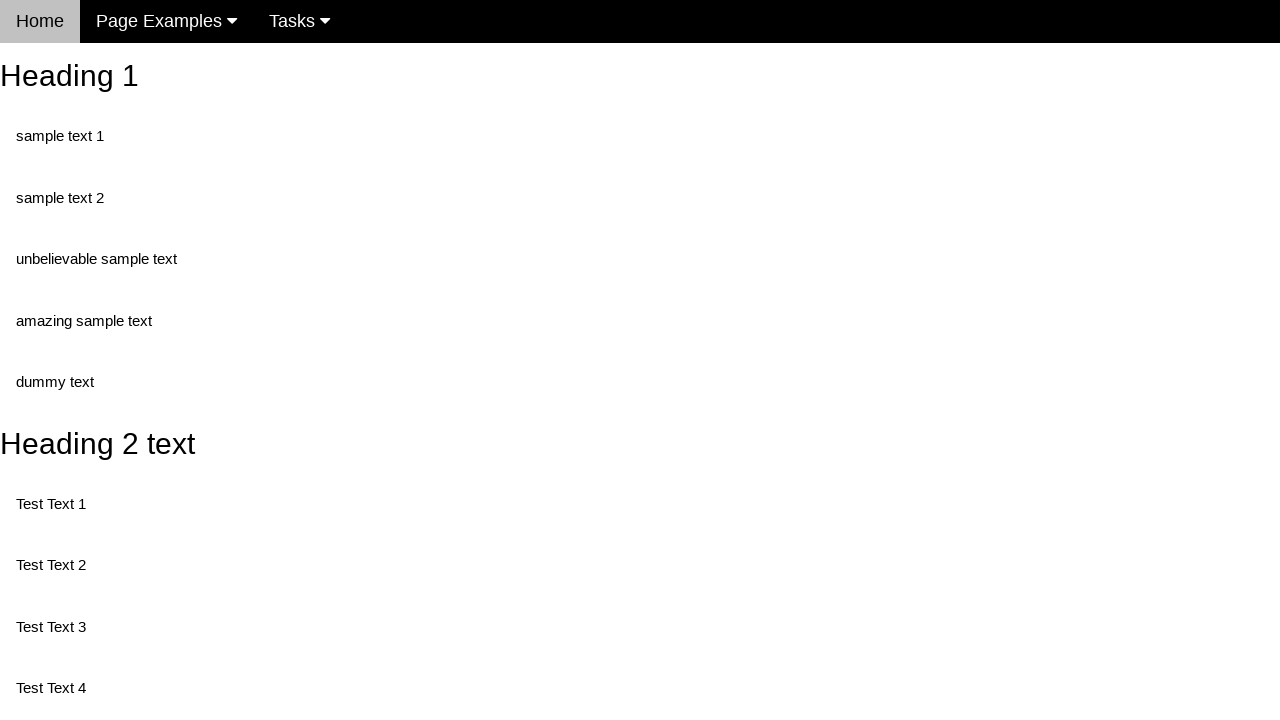

Assertion passed: button value matches 'this is Also a Button' (case insensitive)
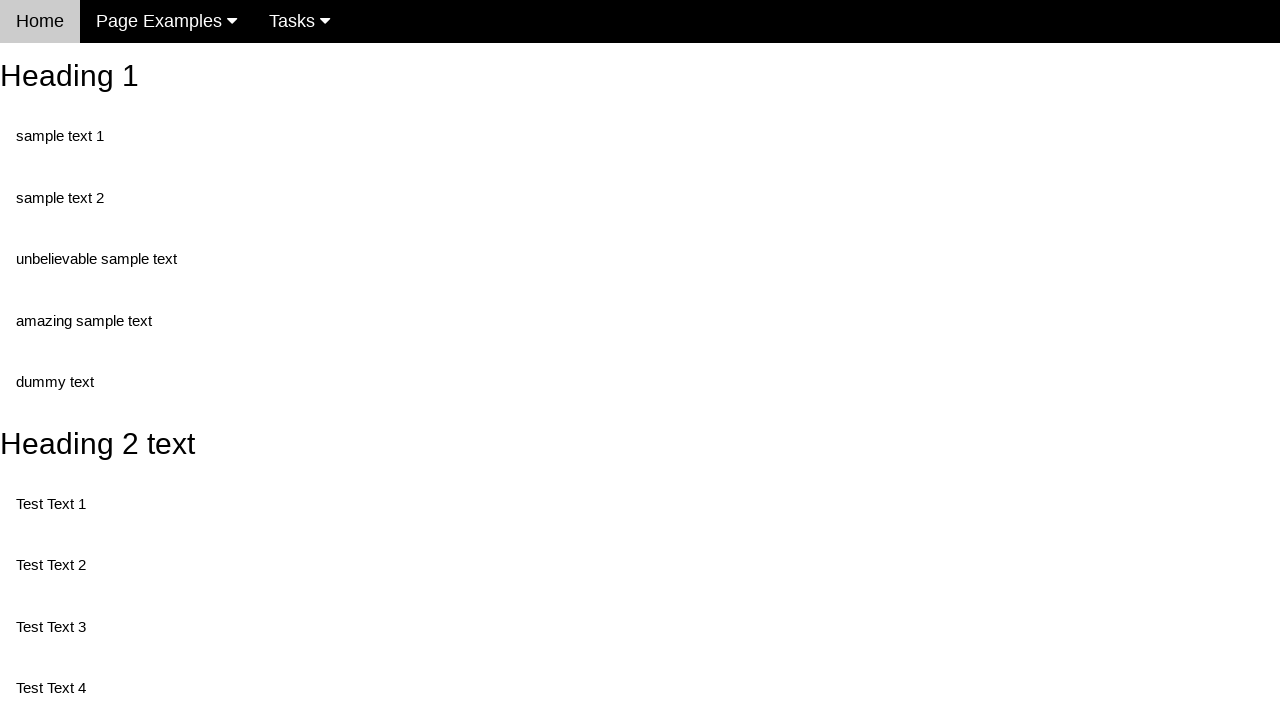

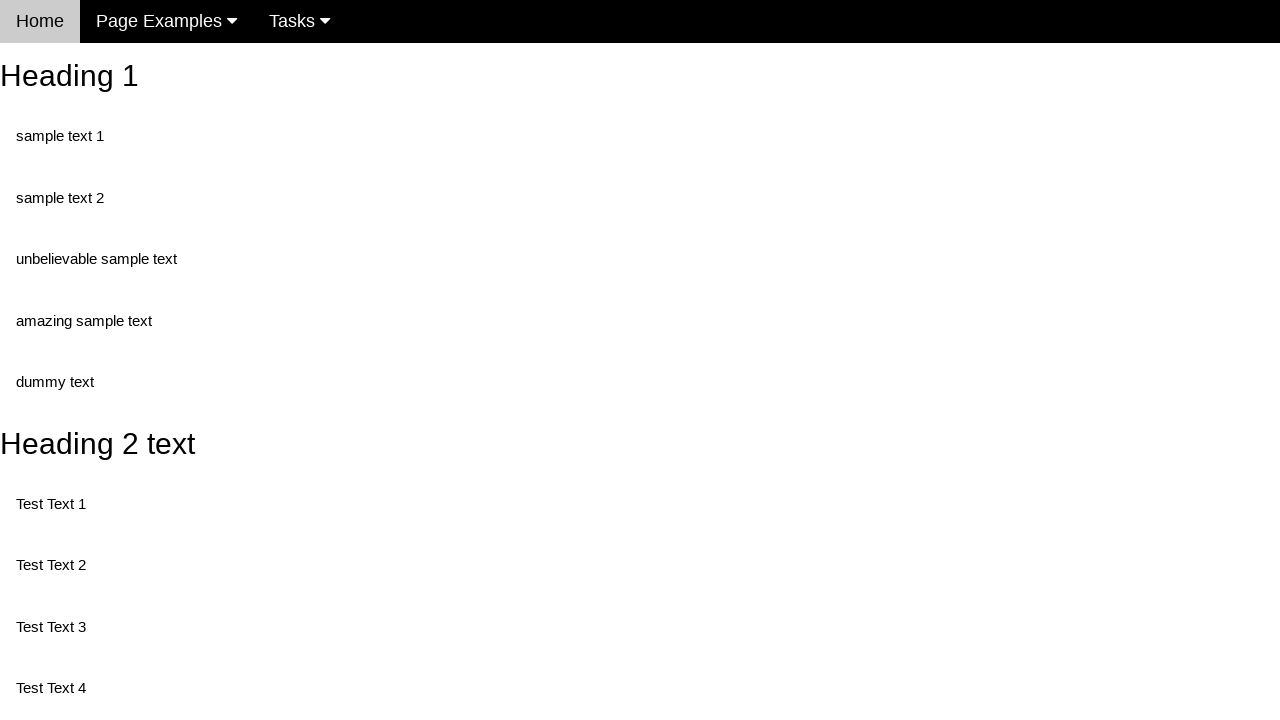